Tests that a message is displayed when the user has no favorite books yet in the "Mina böcker" view.

Starting URL: https://tap-ht24-testverktyg.github.io/exam-template/

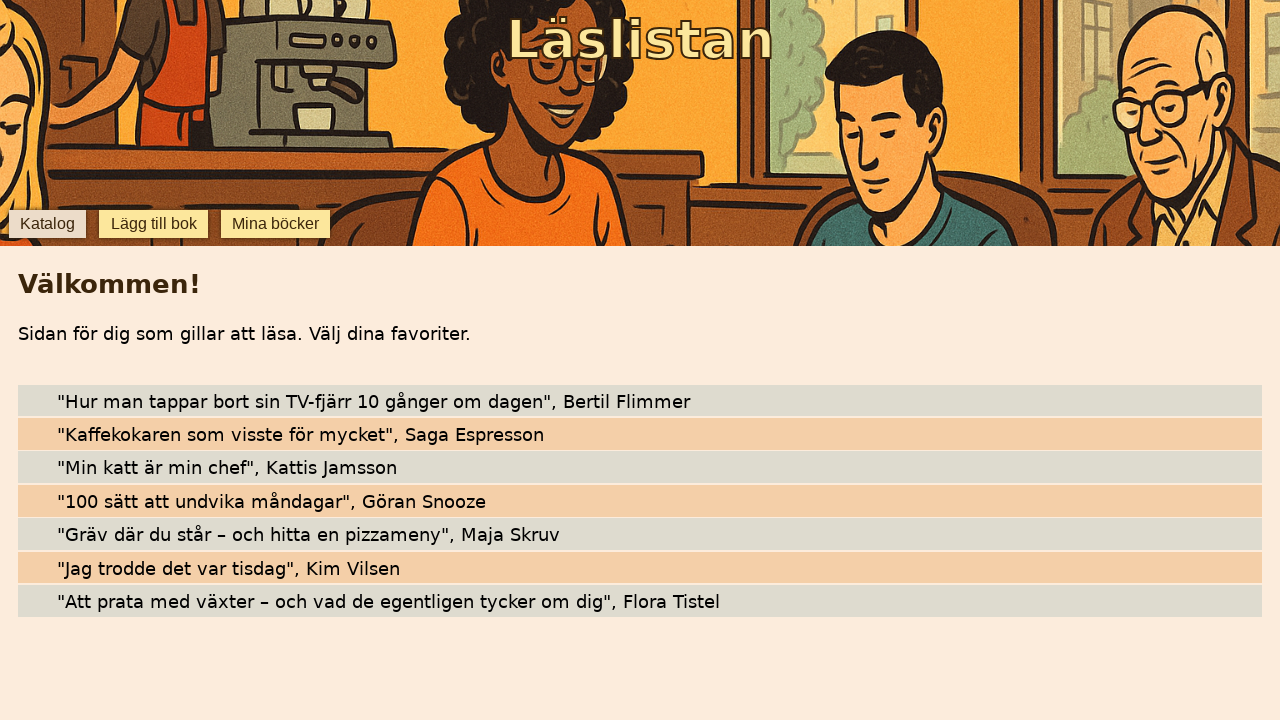

Clicked 'Mina böcker' button to navigate to favorite books view at (276, 224) on internal:role=button[name="Mina böcker"i]
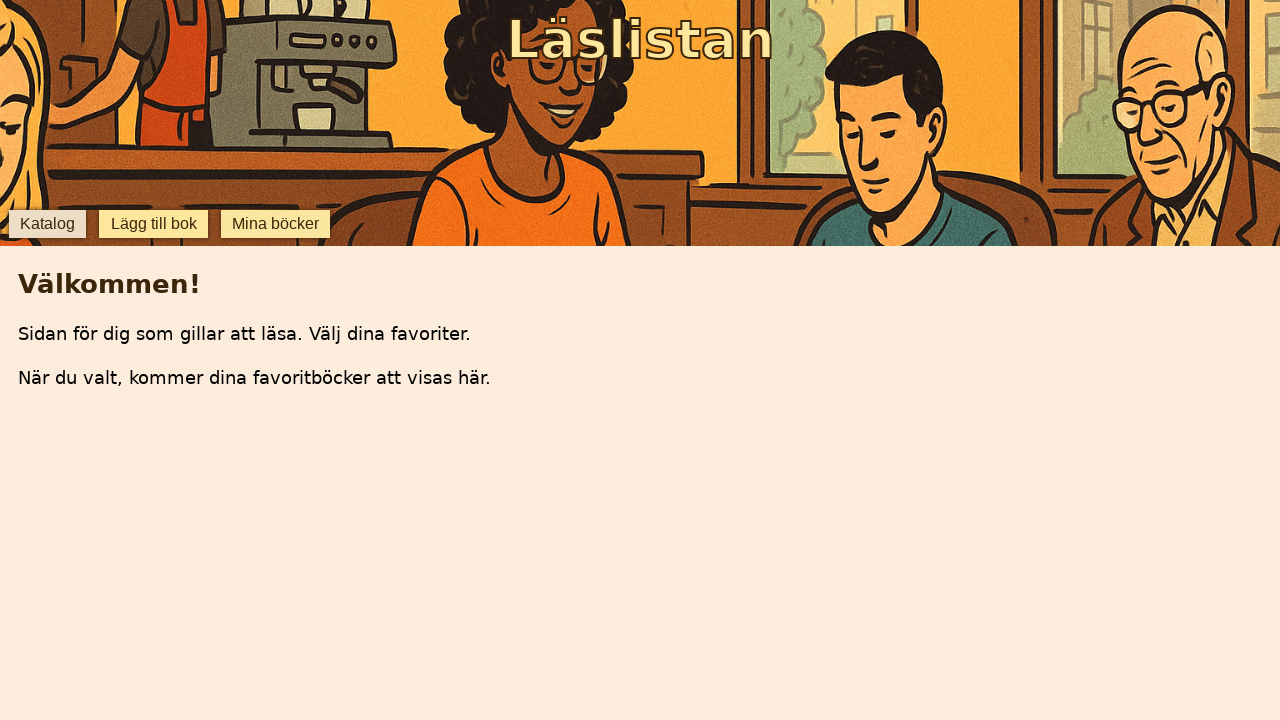

Empty state message 'När du valt, kommer dina favoritböcker att visas här.' is now visible
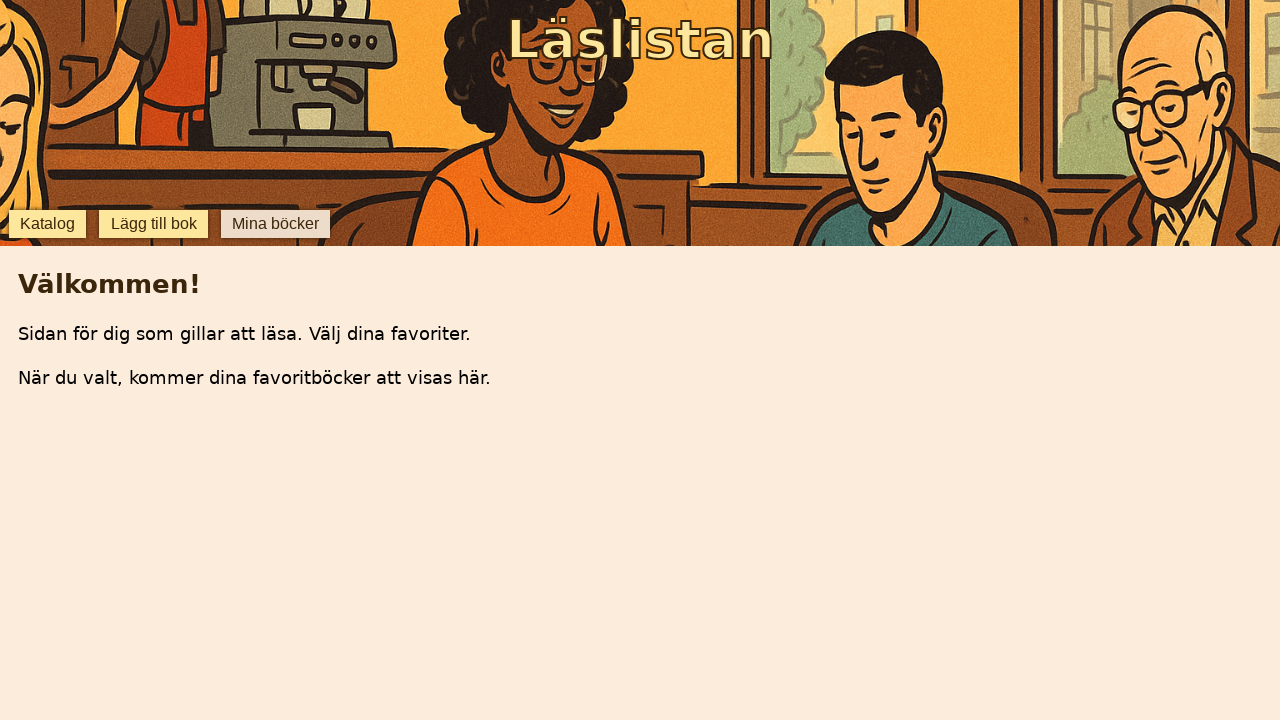

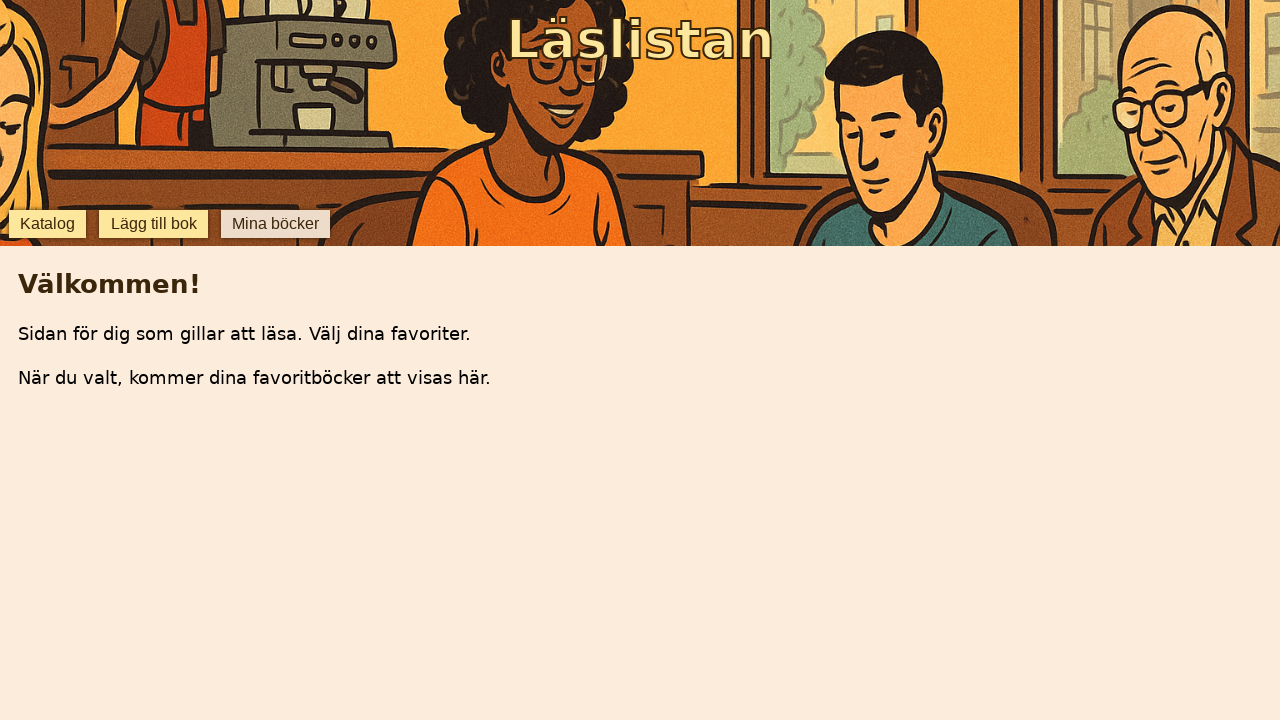